Clicks the Link button on the Formy buttons page

Starting URL: https://formy-project.herokuapp.com/buttons#

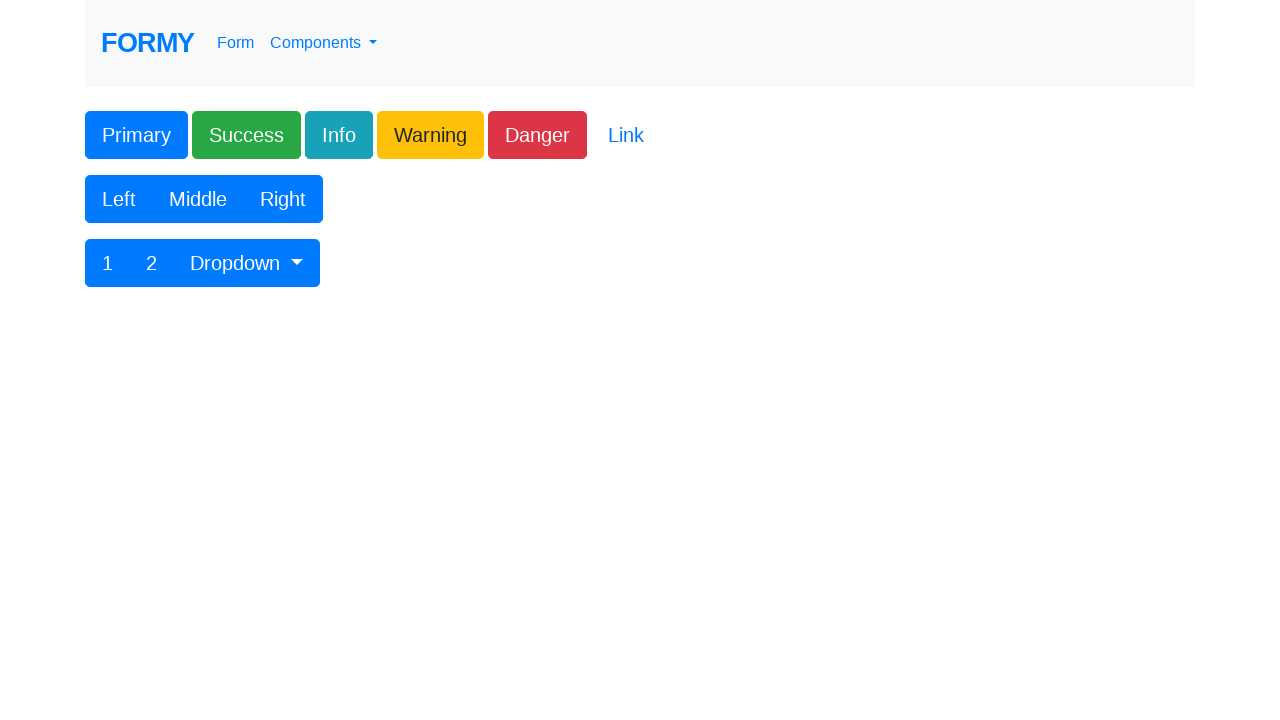

Clicked the Link button on the Formy buttons page at (626, 135) on .btn-link
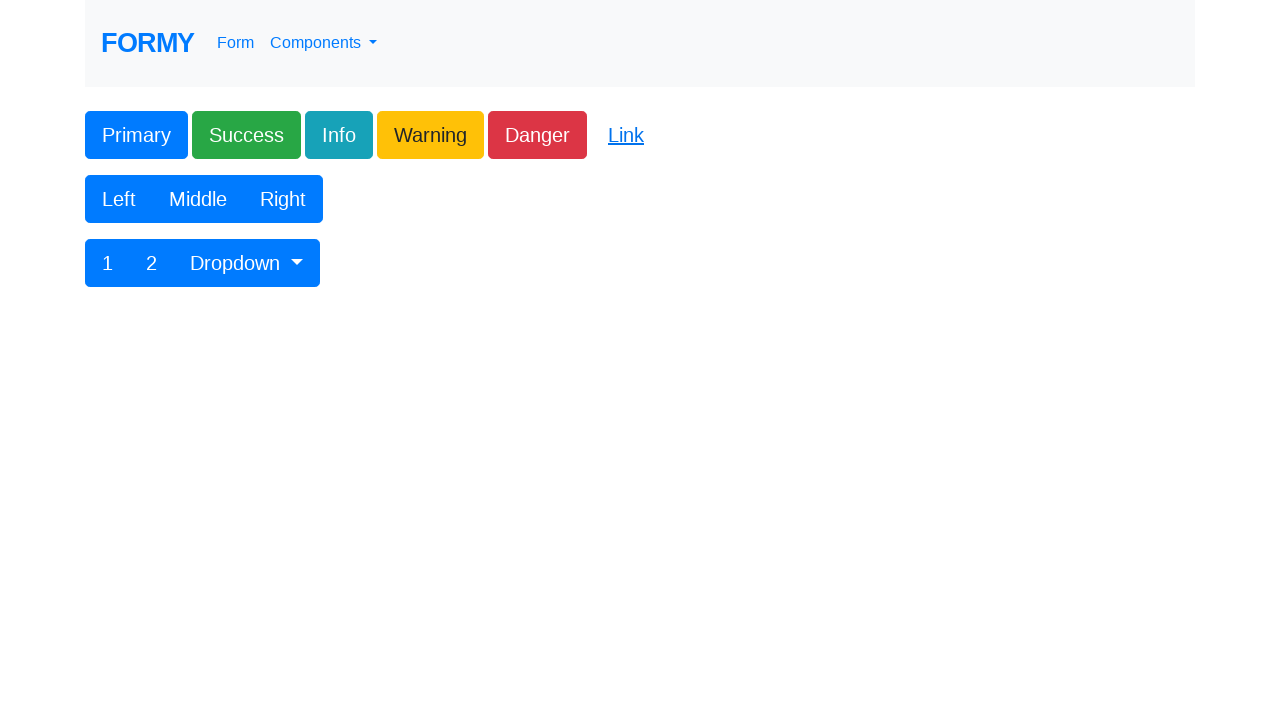

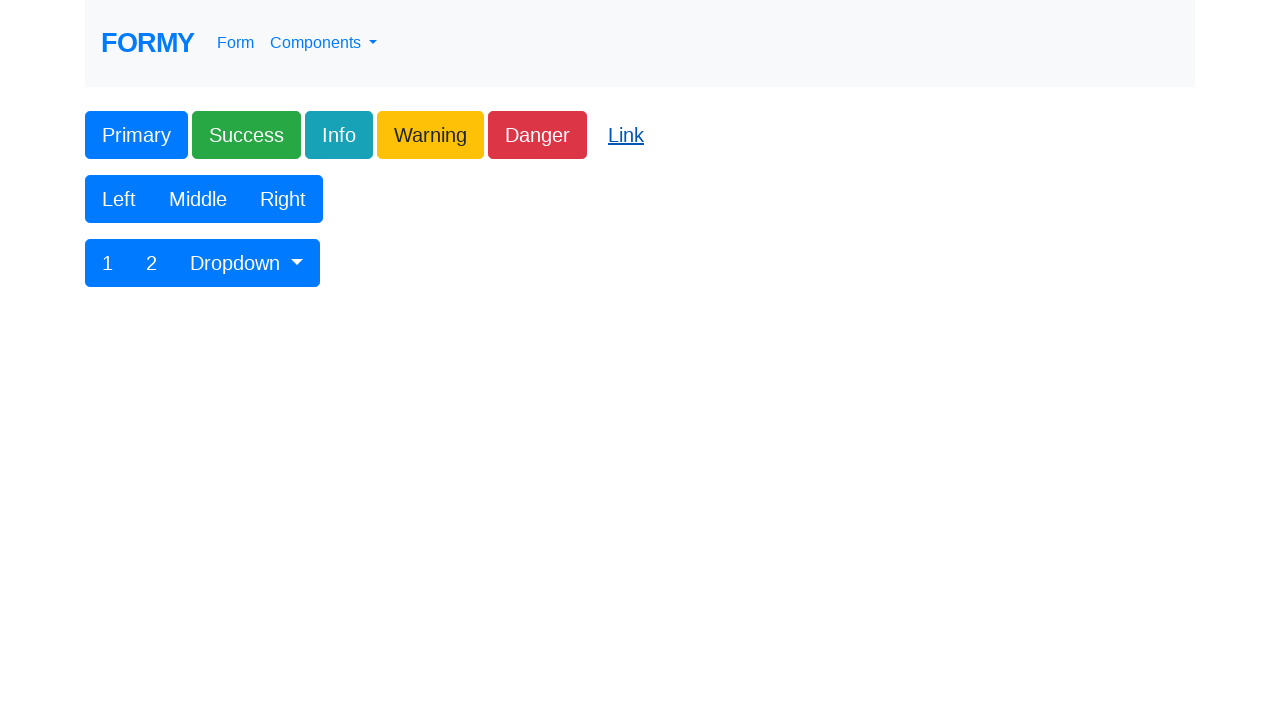